Tests responsive layout by resizing window to 500x800 and verifying nome and email fields remain visible

Starting URL: https://davi-vert.vercel.app/index.html

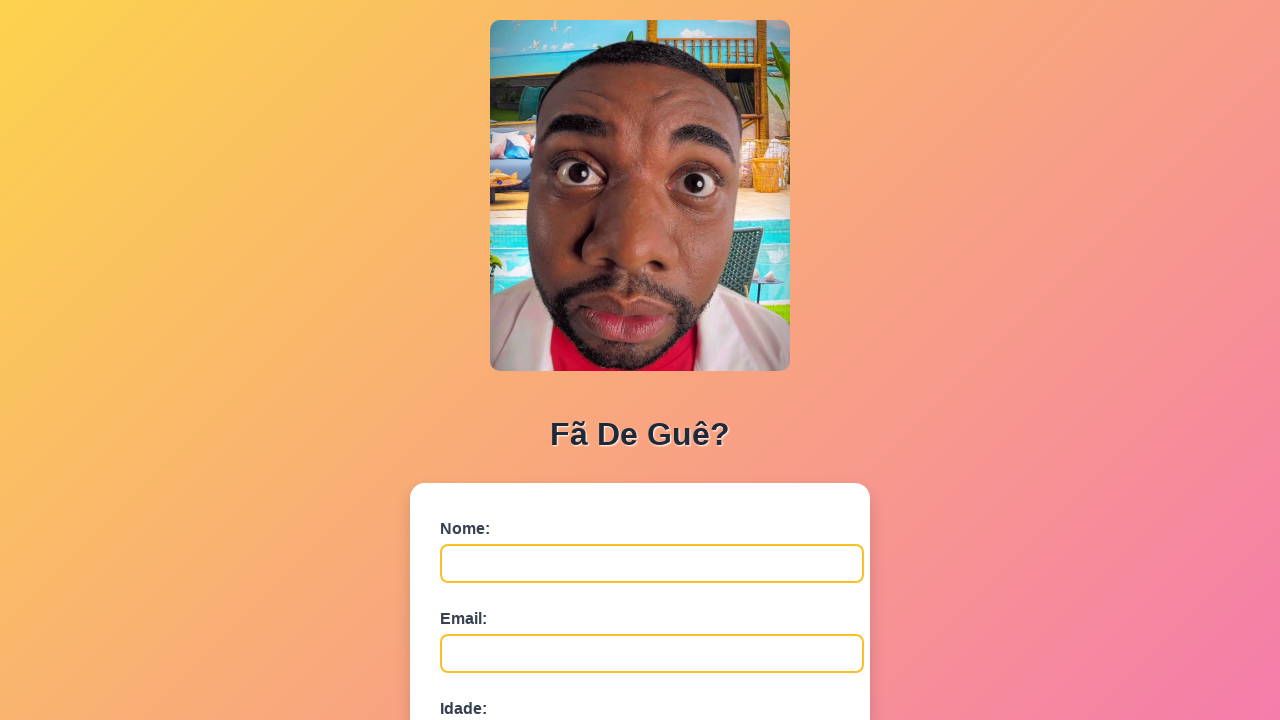

Resized viewport to 500x800 for responsive layout testing
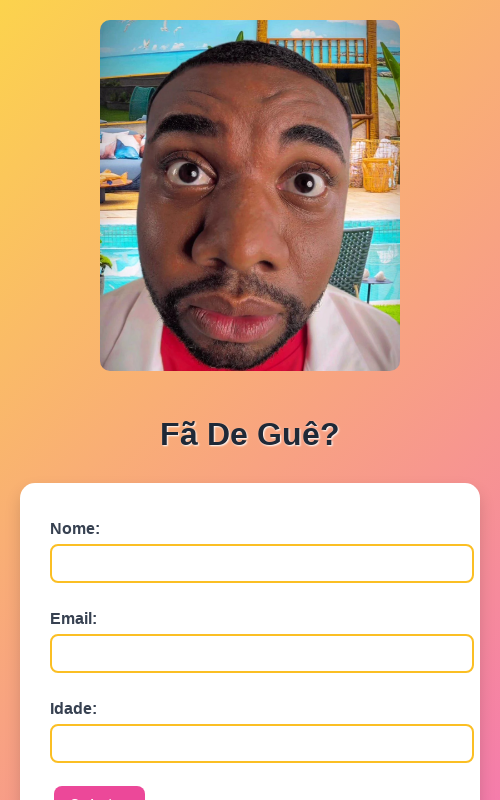

Verified nome field is visible on responsive layout
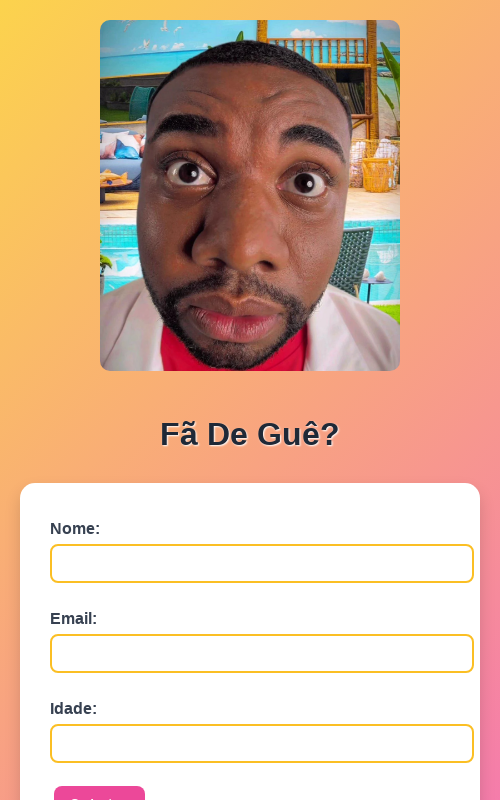

Verified email field is visible on responsive layout
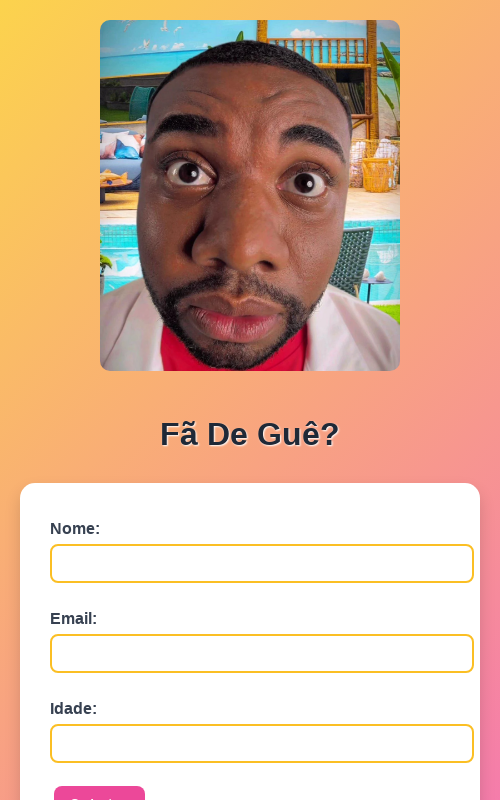

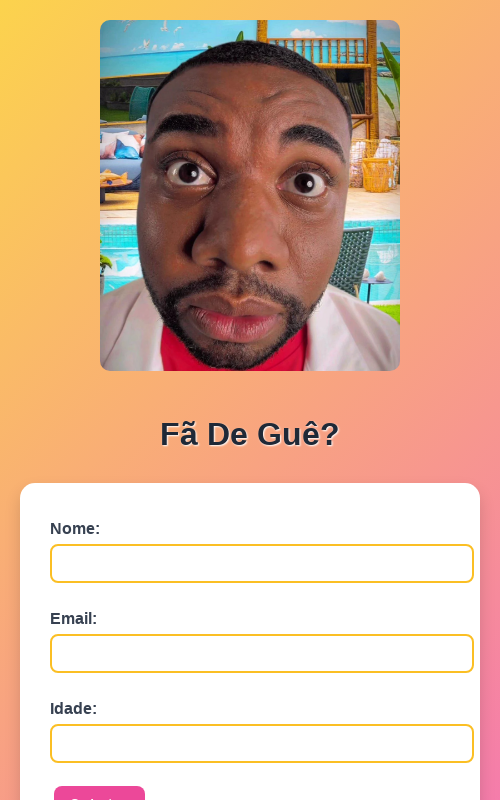